Tests that entering a first name containing digits displays an "Invalid value." error message

Starting URL: https://www.activetrail.com/free-trial/

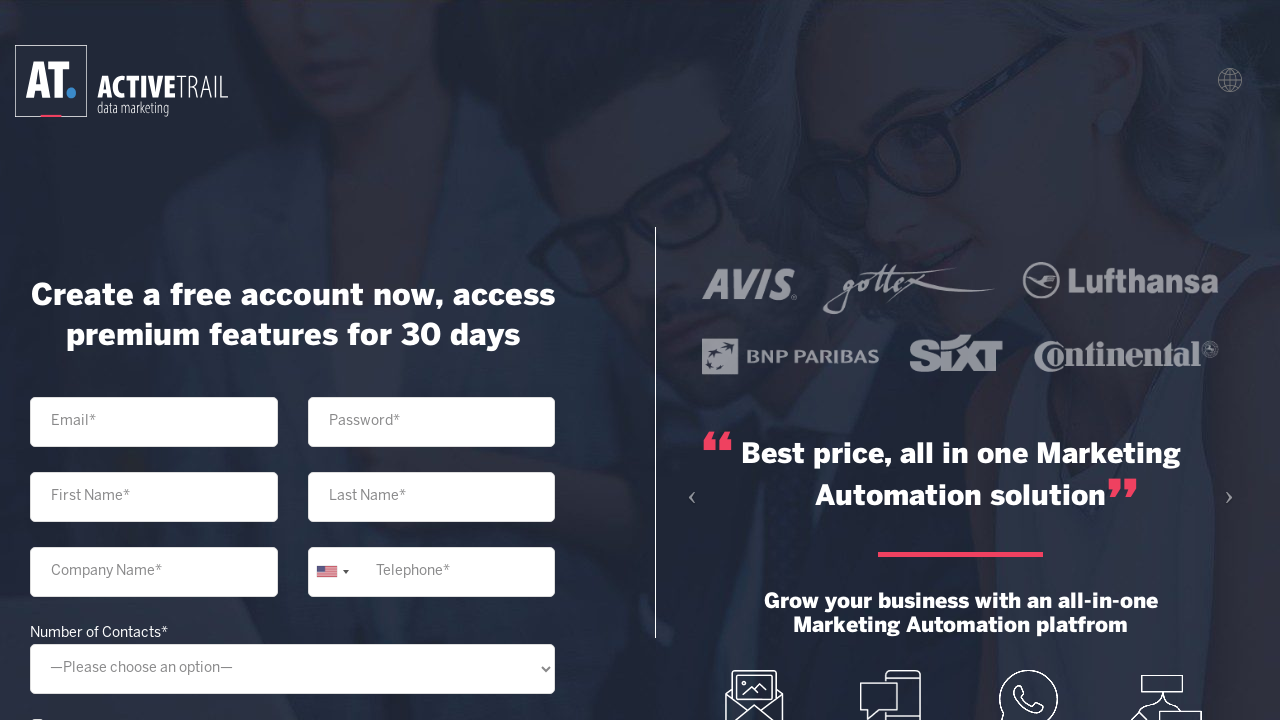

Set viewport size to 1920x1080
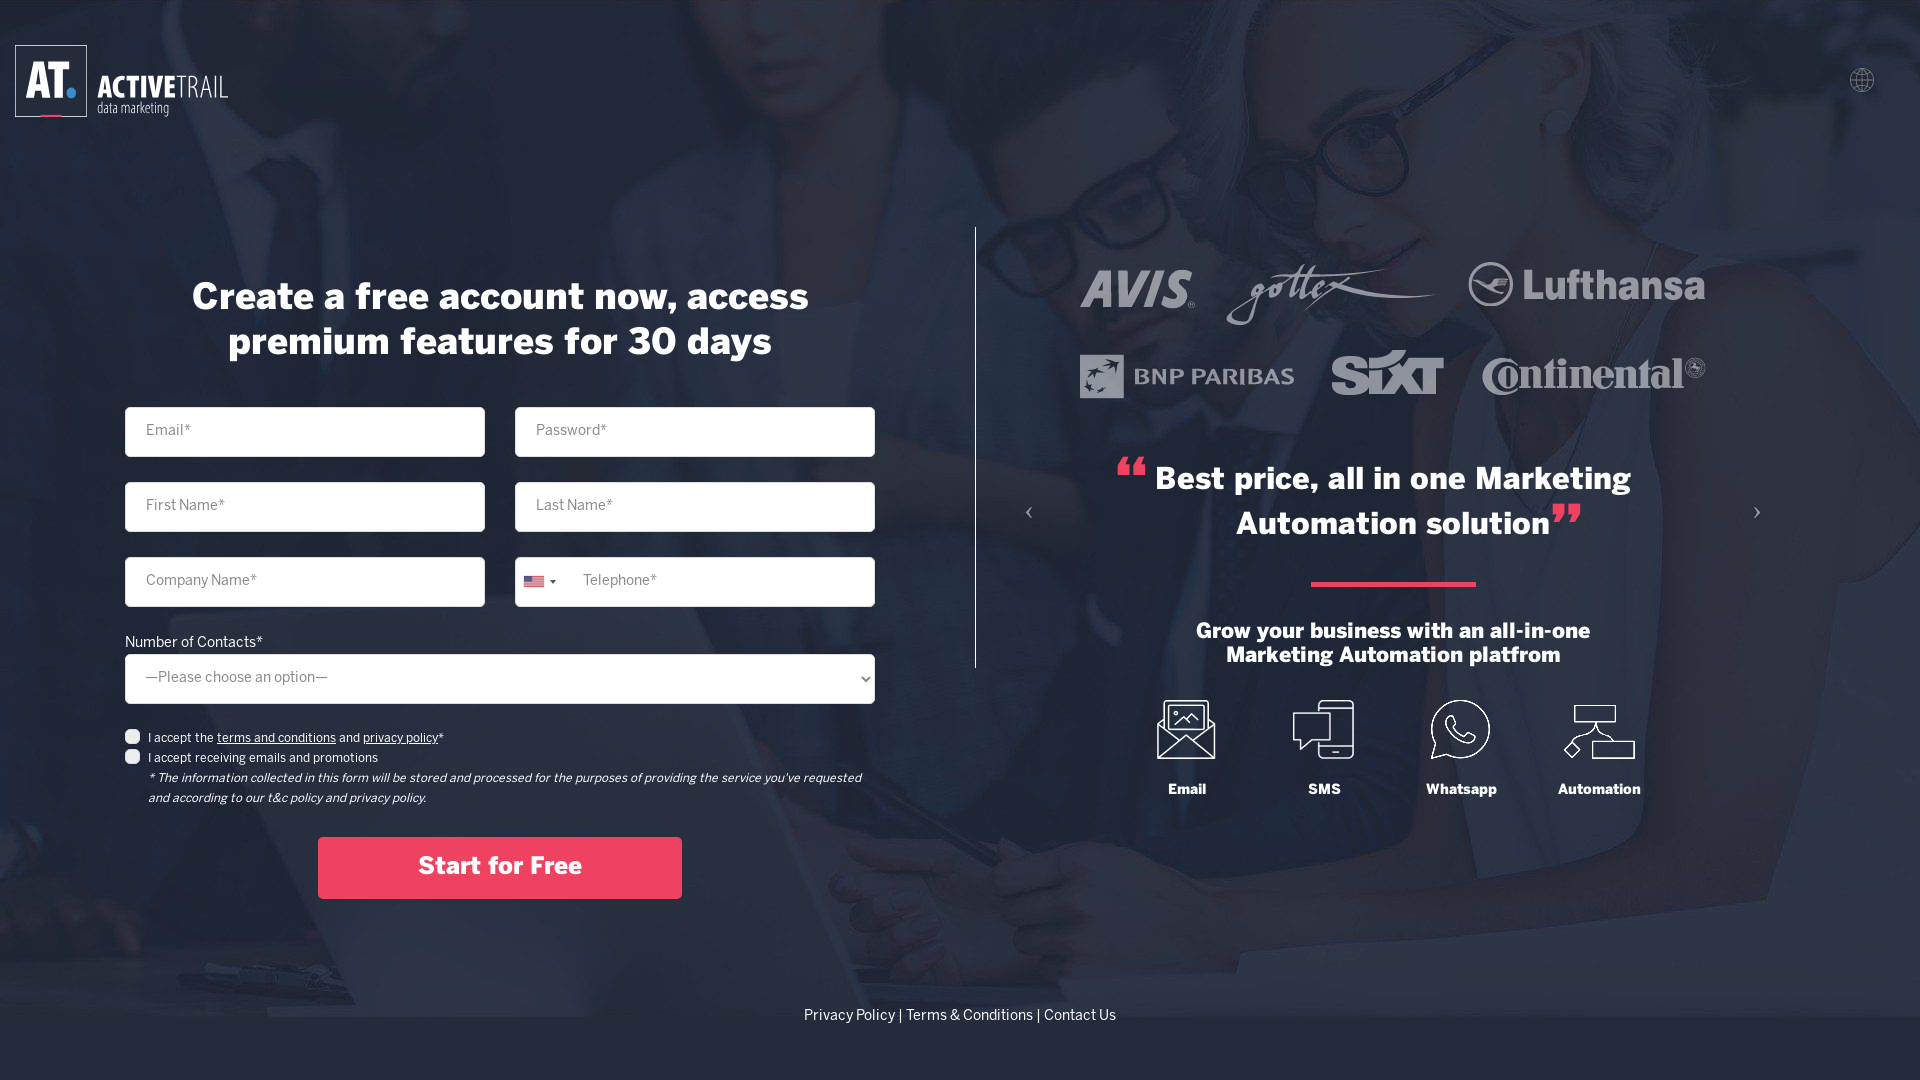

Filled first name input with 'aaaa123' containing digits on xpath=//input[@placeholder='First Name*']
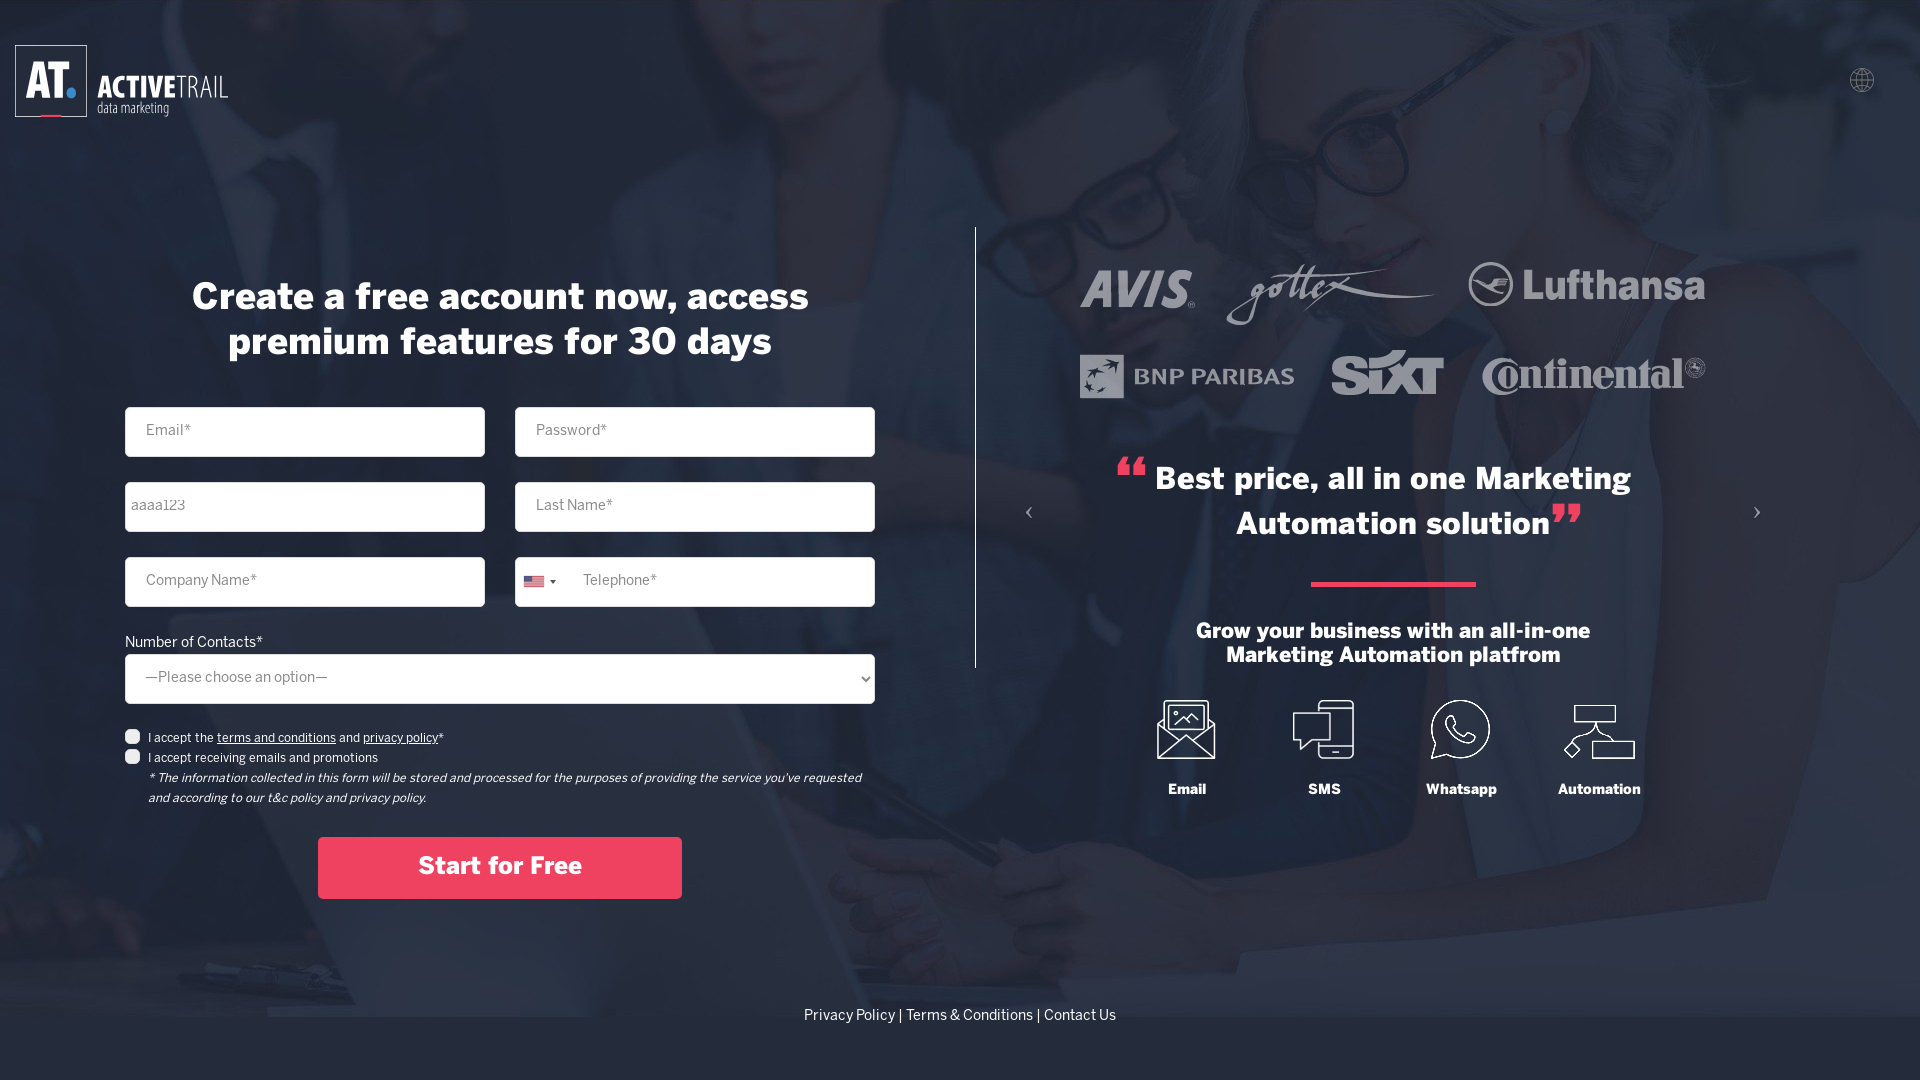

Clicked submit button at (500, 868) on xpath=//input[@type='submit']
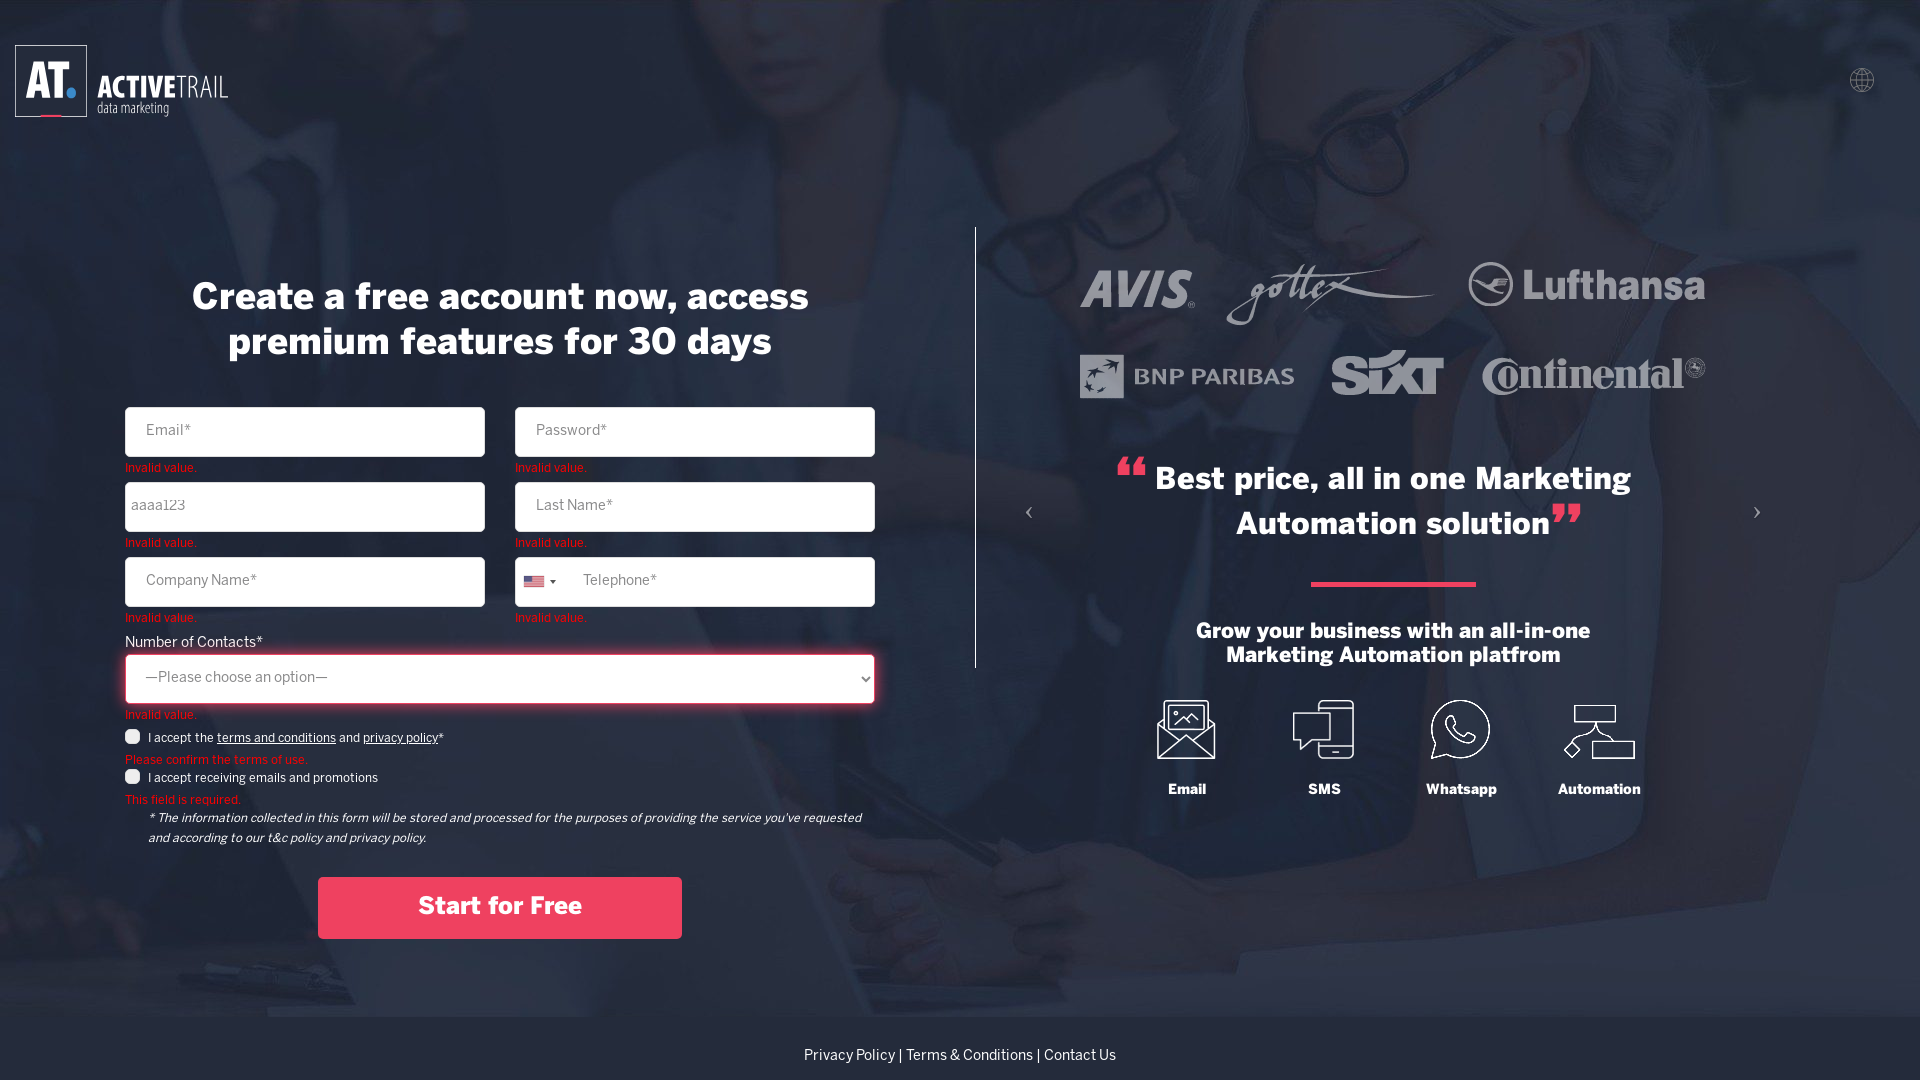

Error message 'Invalid value.' appeared for first name with digits
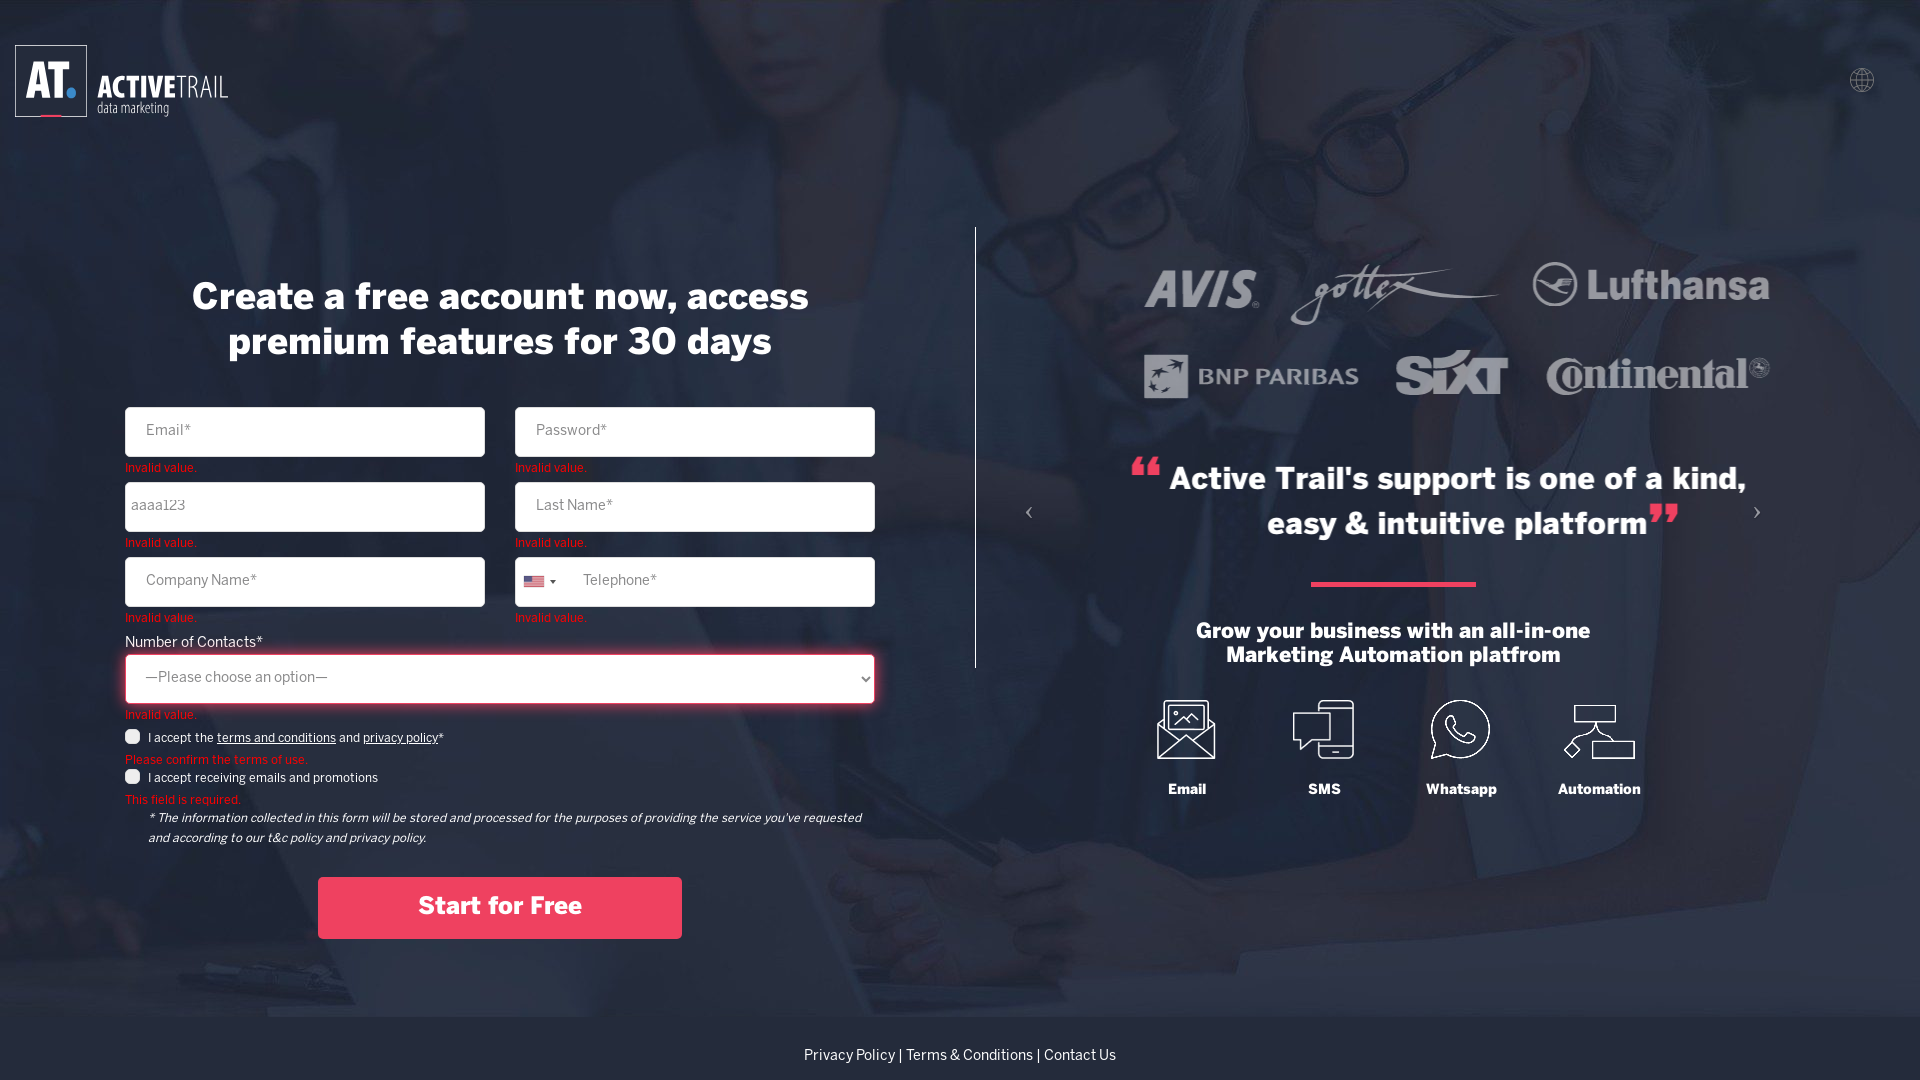

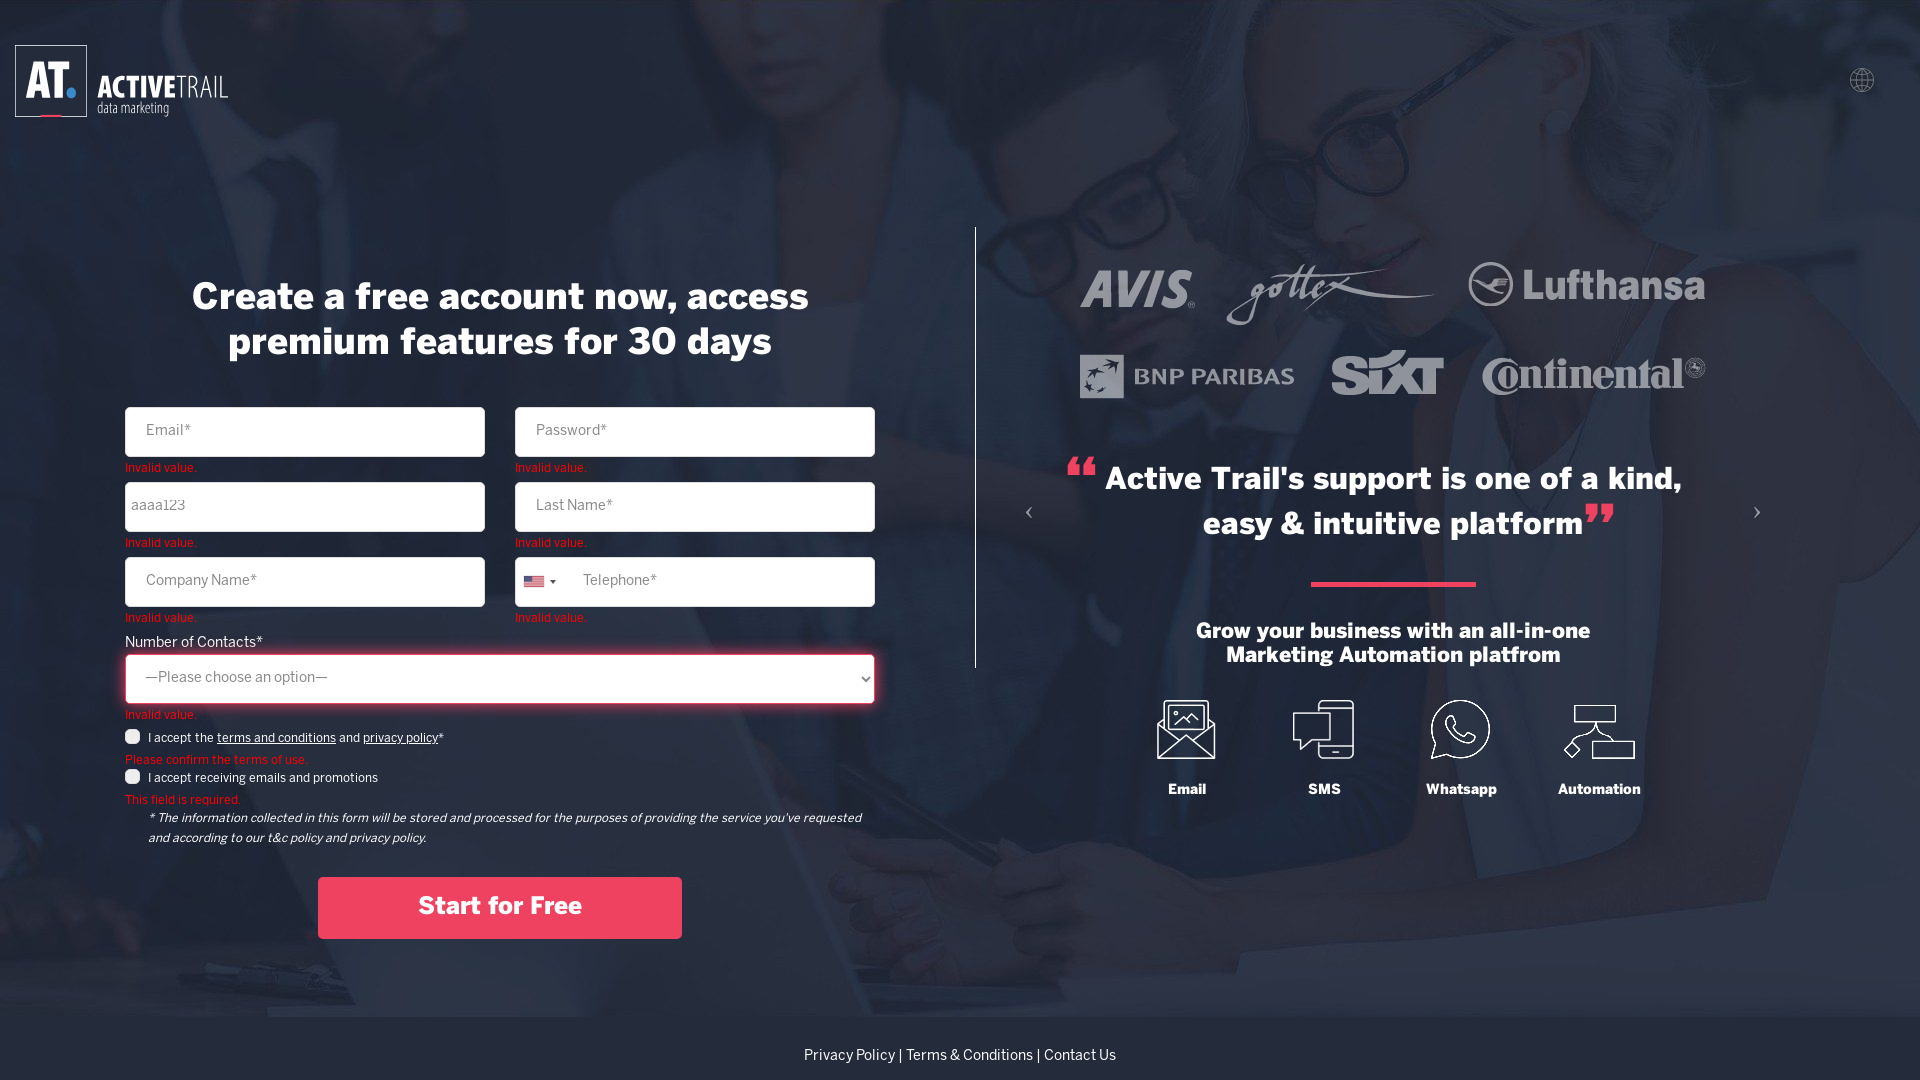